Tests dynamic content loading by clicking a Start button and waiting for dynamically rendered text to appear after a loading bar disappears.

Starting URL: http://the-internet.herokuapp.com/dynamic_loading/2

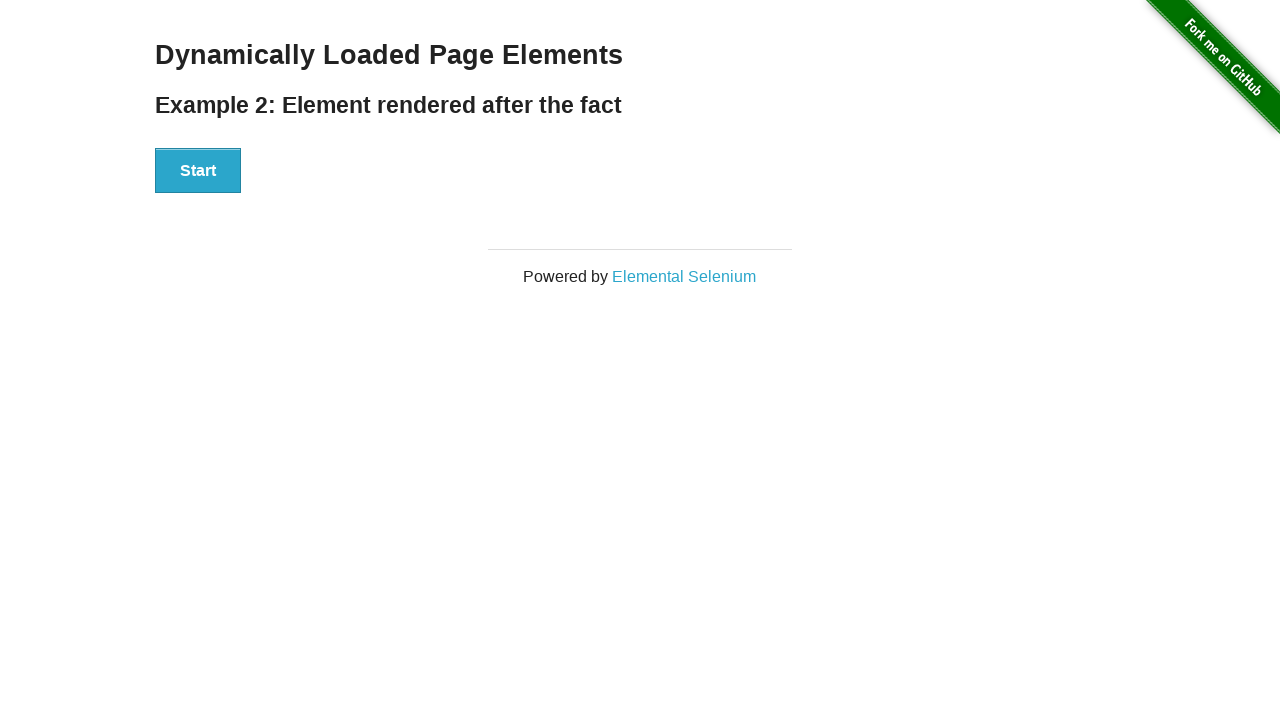

Clicked Start button to trigger dynamic content loading at (198, 171) on #start button
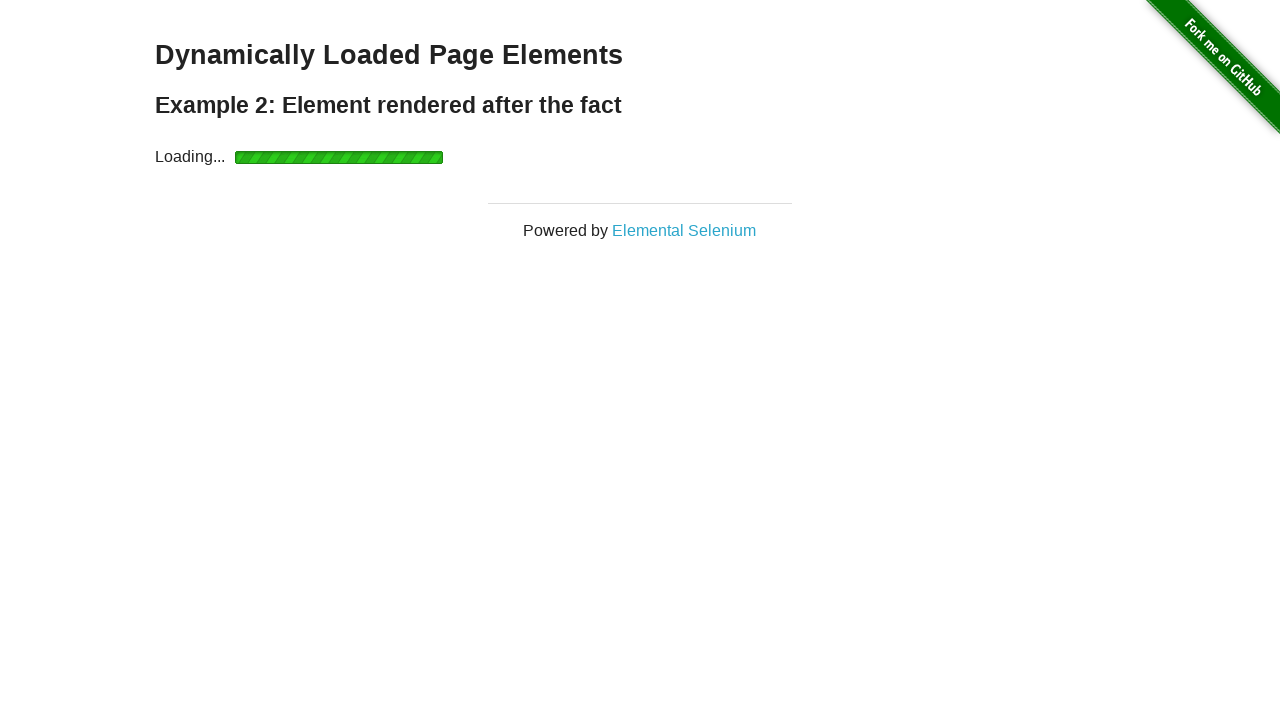

Loading bar disappeared and dynamically rendered text appeared
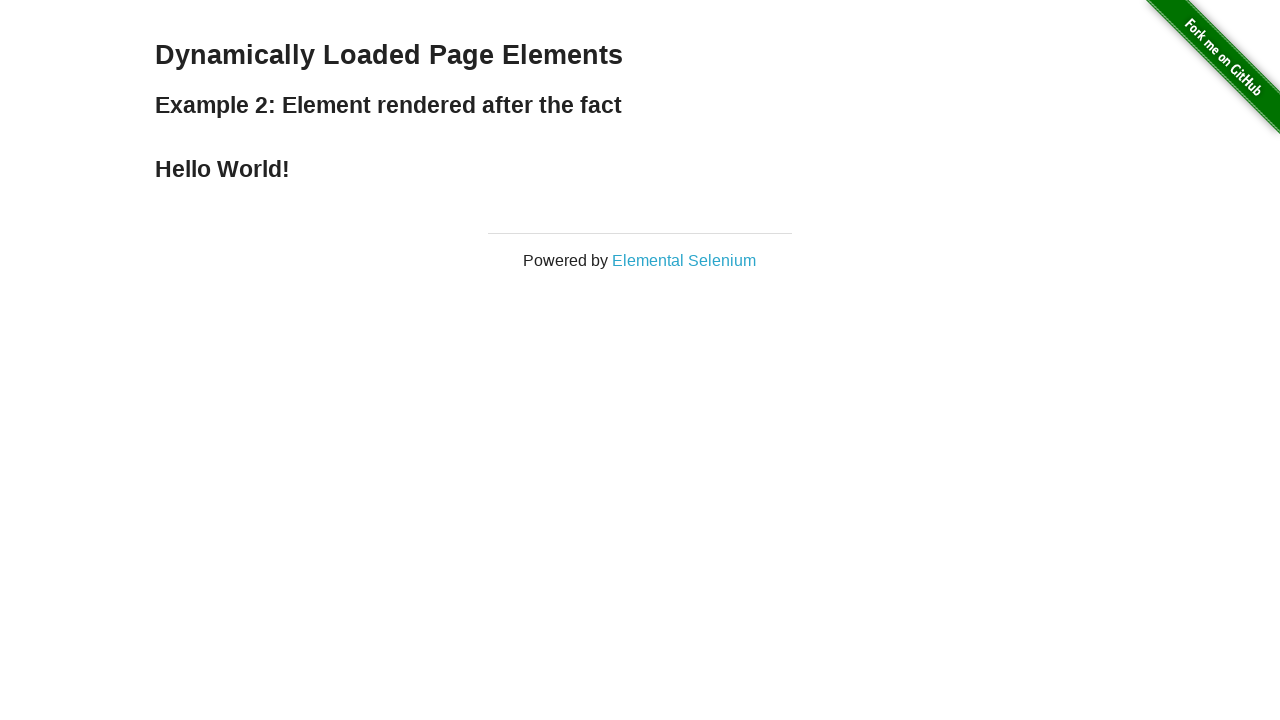

Verified that finish text is visible
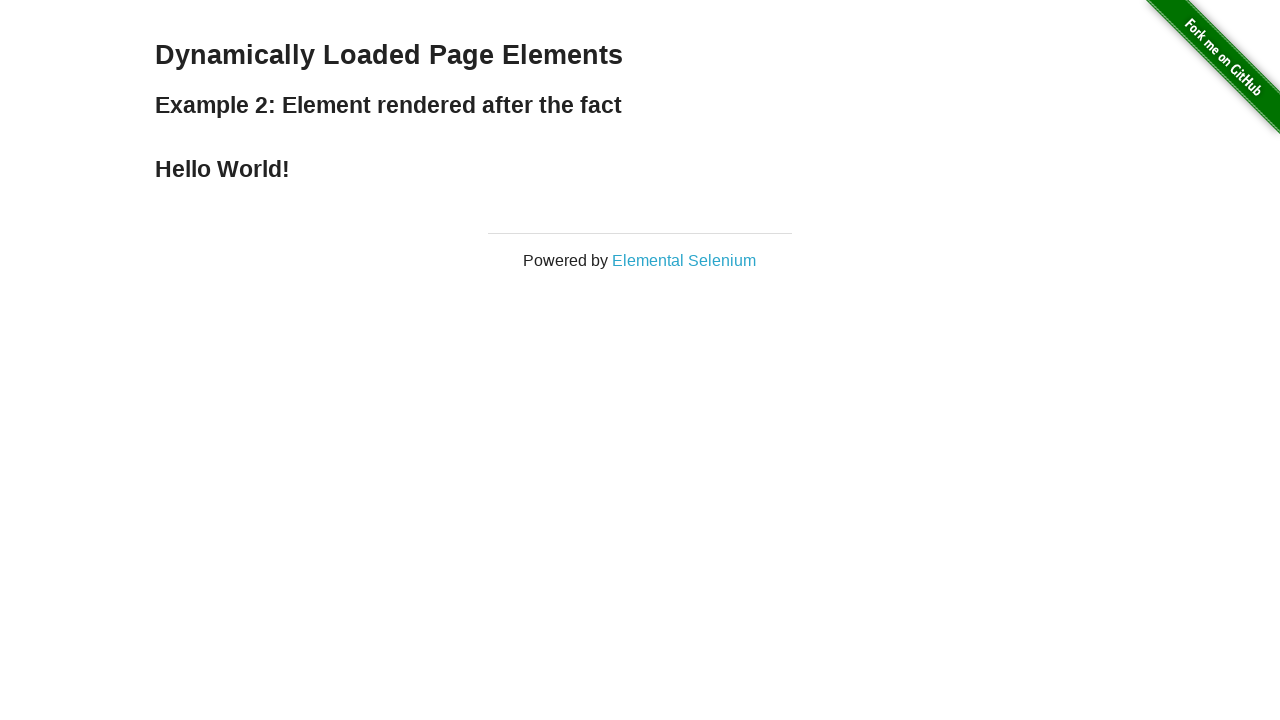

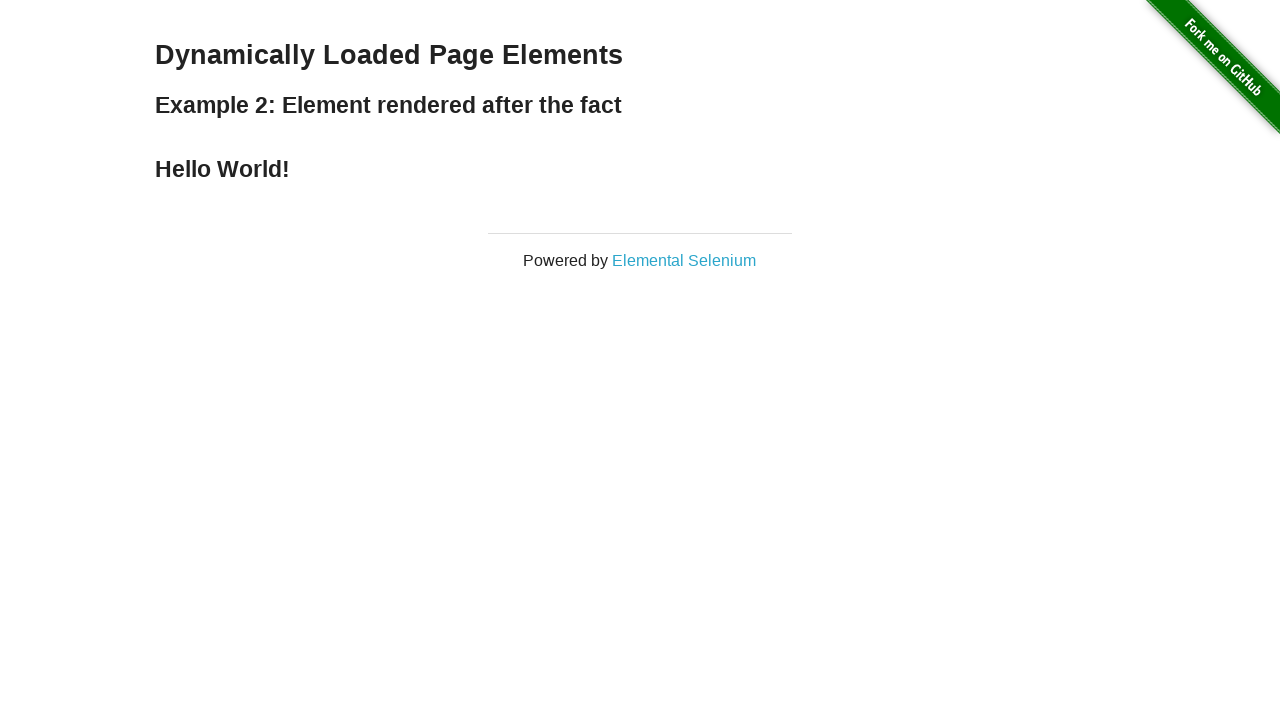